Navigates to the-internet.herokuapp.com, clicks on the Dynamic Loading link, and then selects Example 2 from the dynamic loading page.

Starting URL: https://the-internet.herokuapp.com

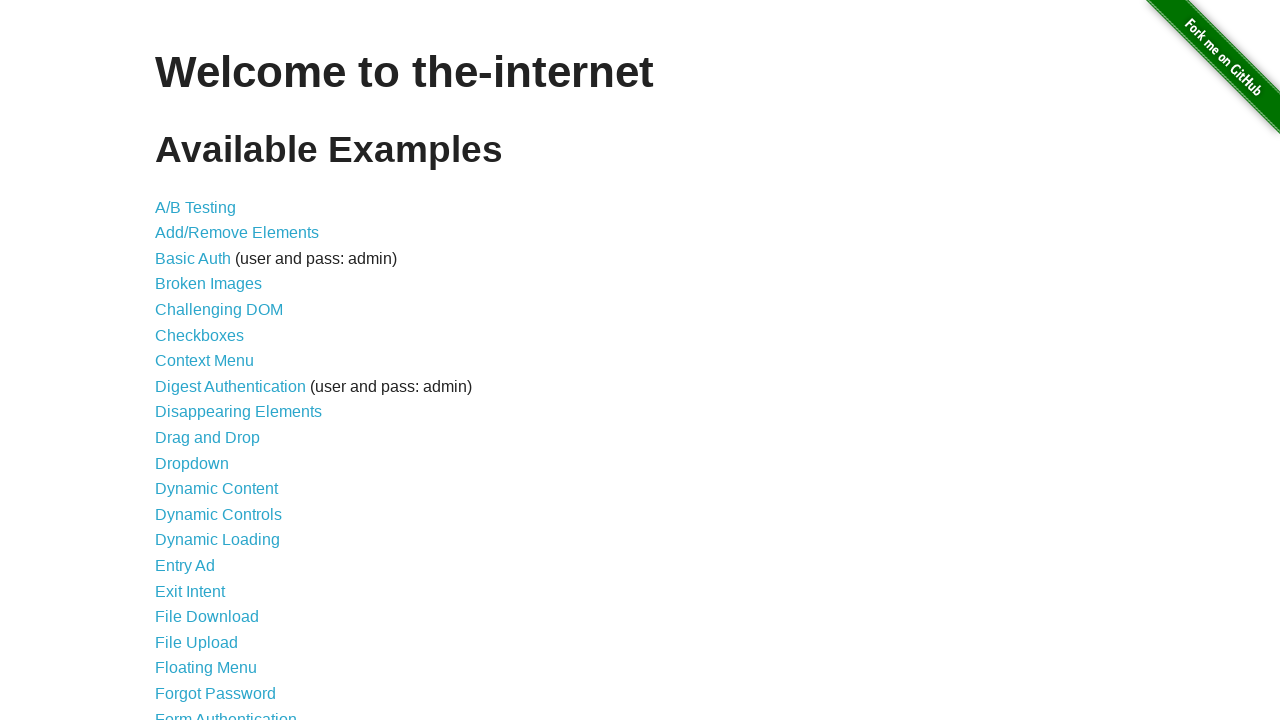

Clicked on Dynamic Loading link (14th item in the content list) at (218, 540) on xpath=//*[@id='content']/ul/li[14]/a
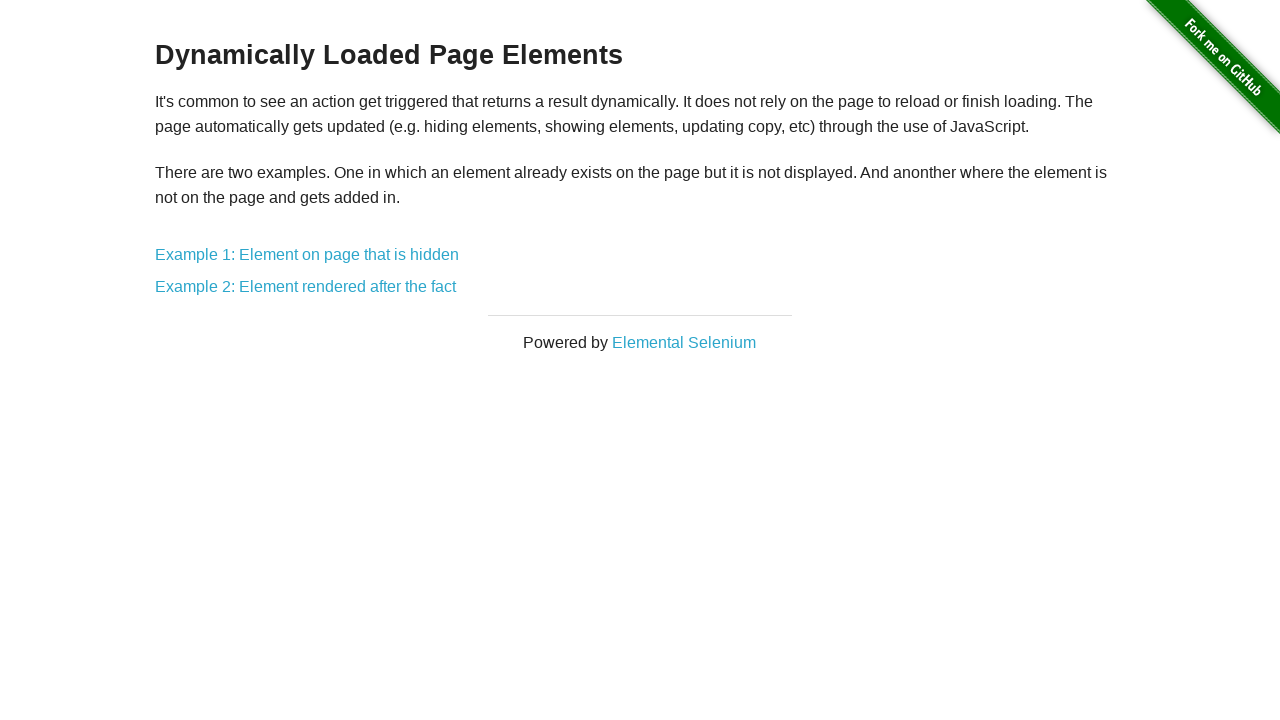

Dynamic Loading page loaded and Example 2 link is visible
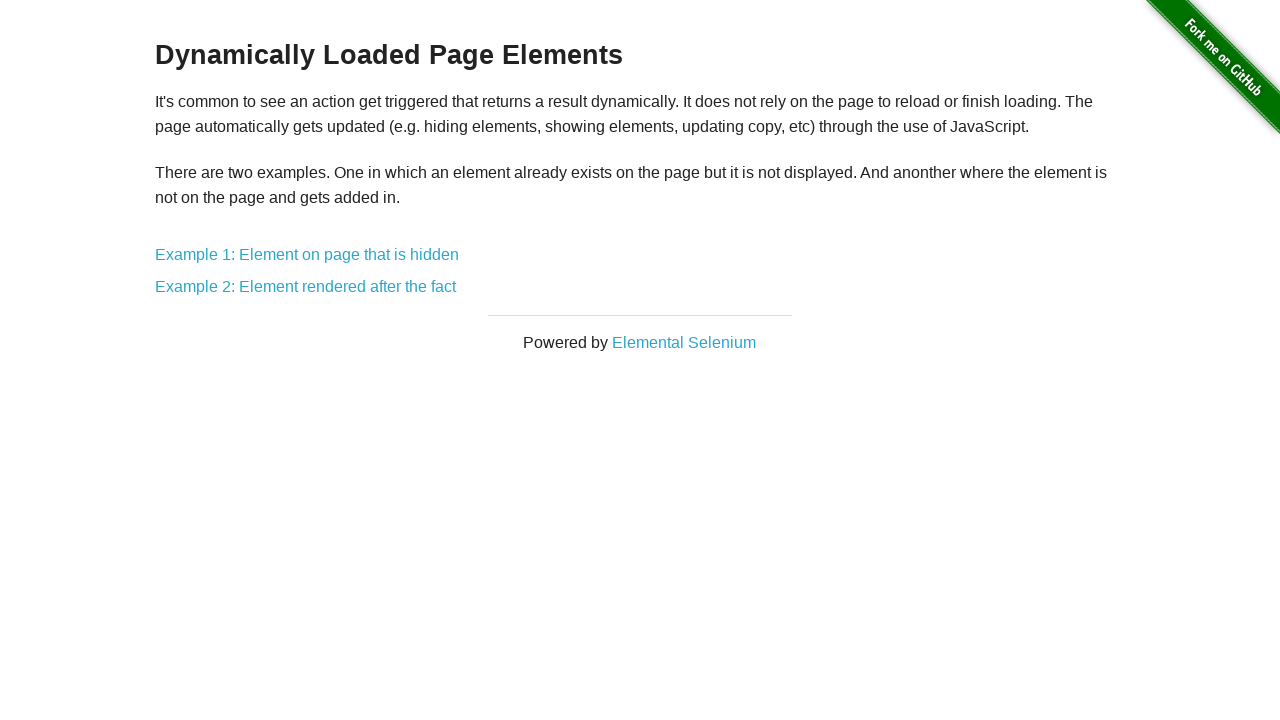

Clicked on Example 2 from the dynamic loading page at (306, 287) on xpath=//*[@id='content']/div/a[2]
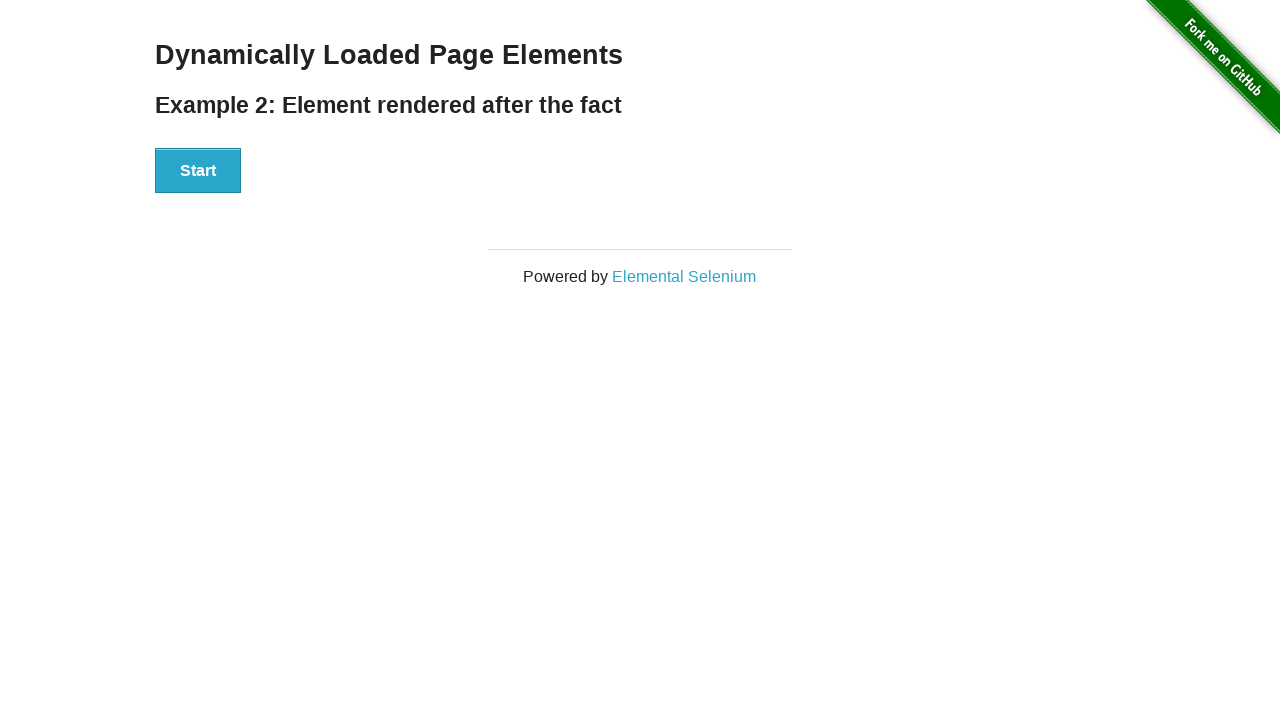

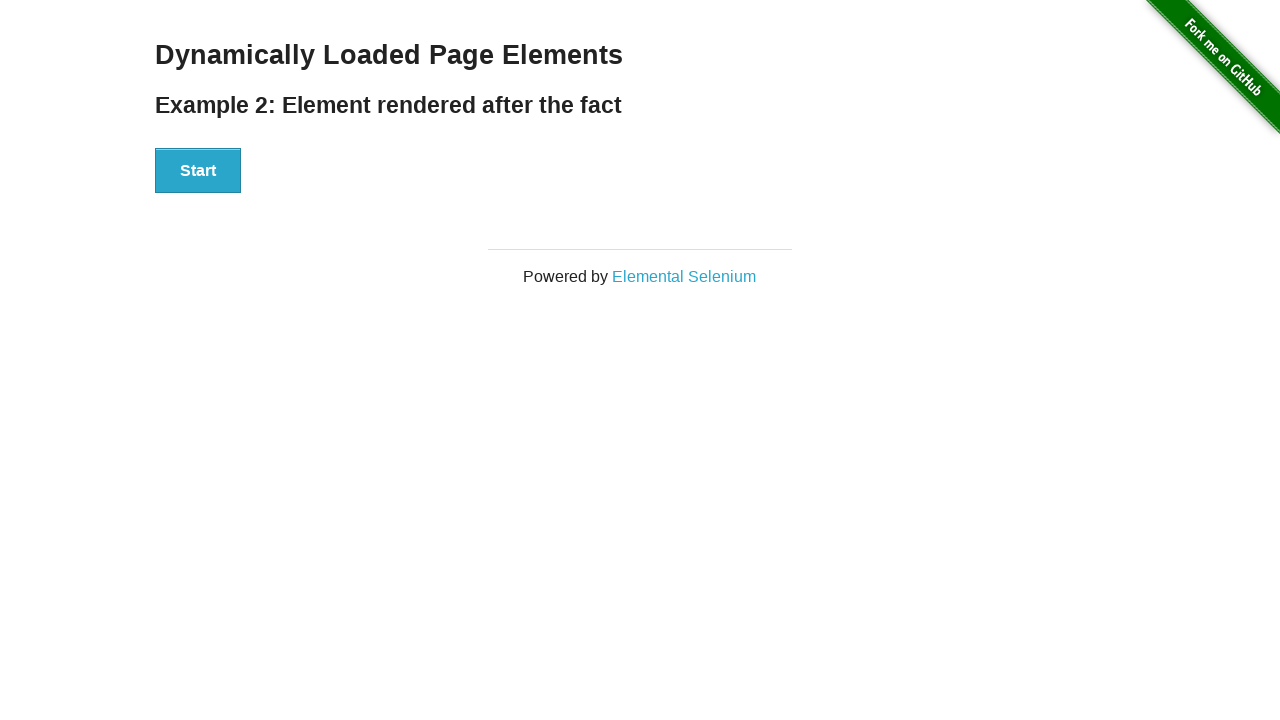